Verifies that the Text Box page title is displayed correctly as "Text Box"

Starting URL: https://demoqa.com/text-box

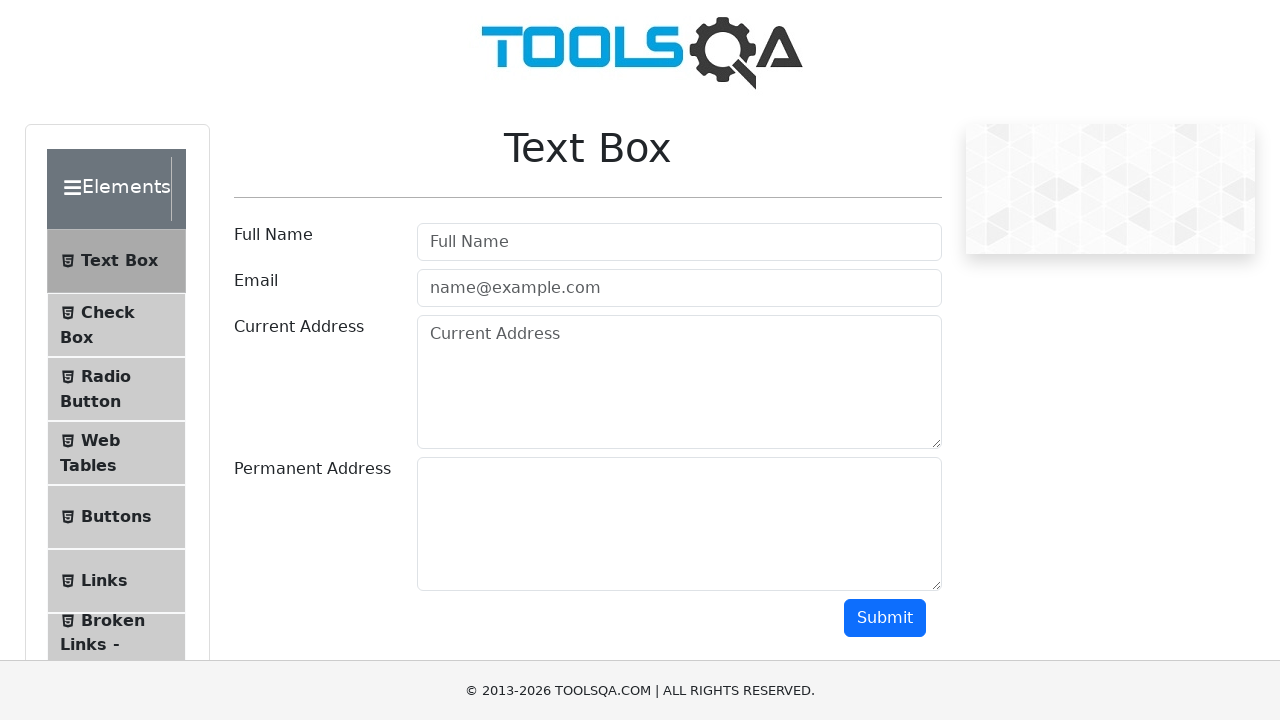

Navigated to Text Box page at https://demoqa.com/text-box
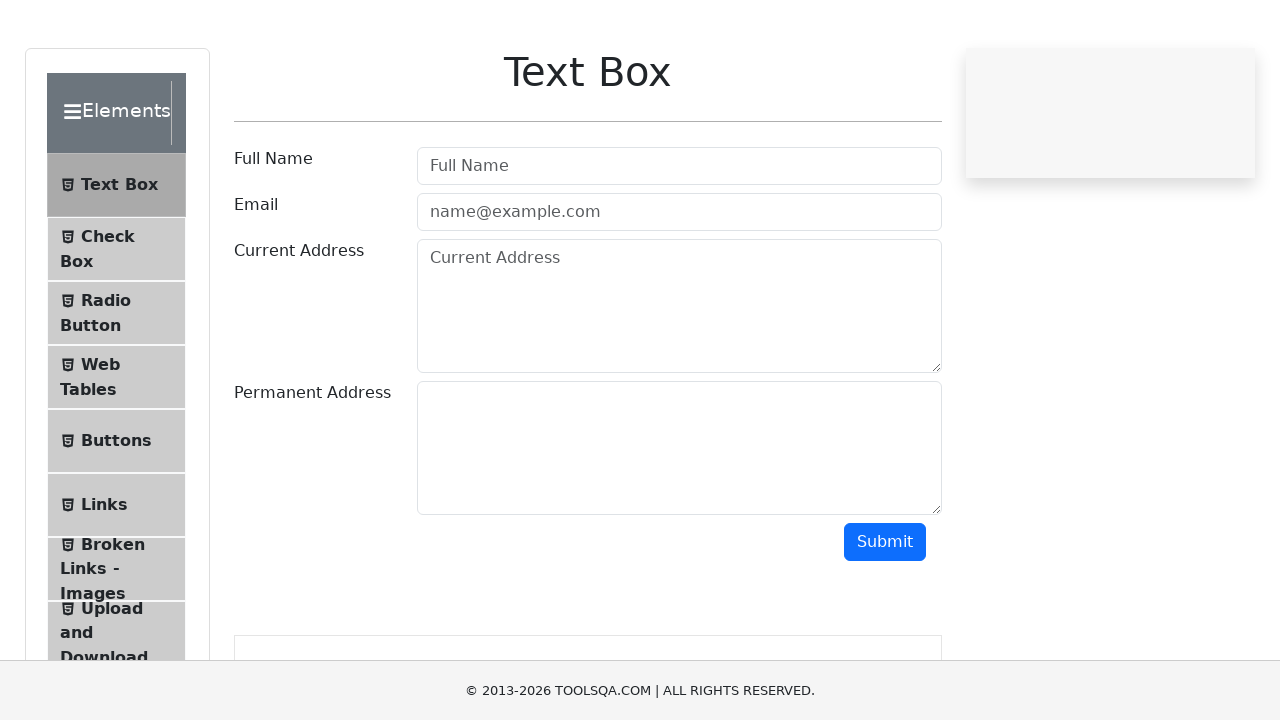

Retrieved page title text from h1 element
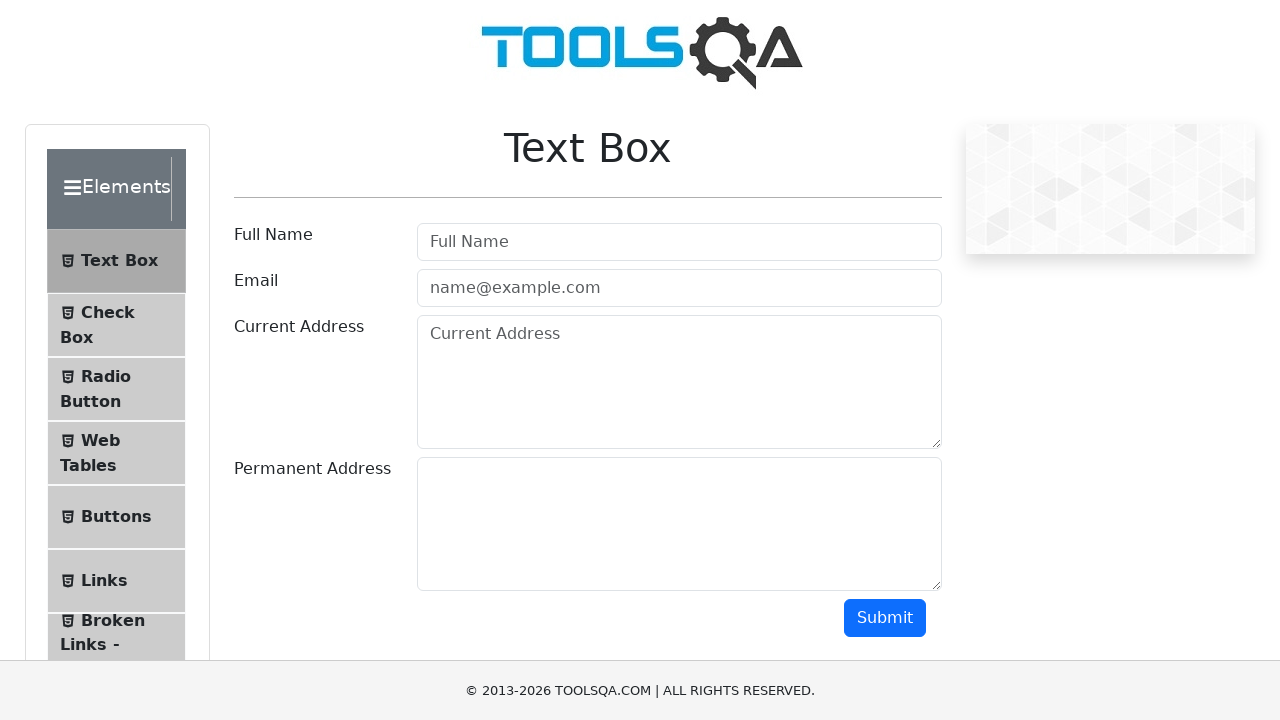

Verified that page title is 'Text Box'
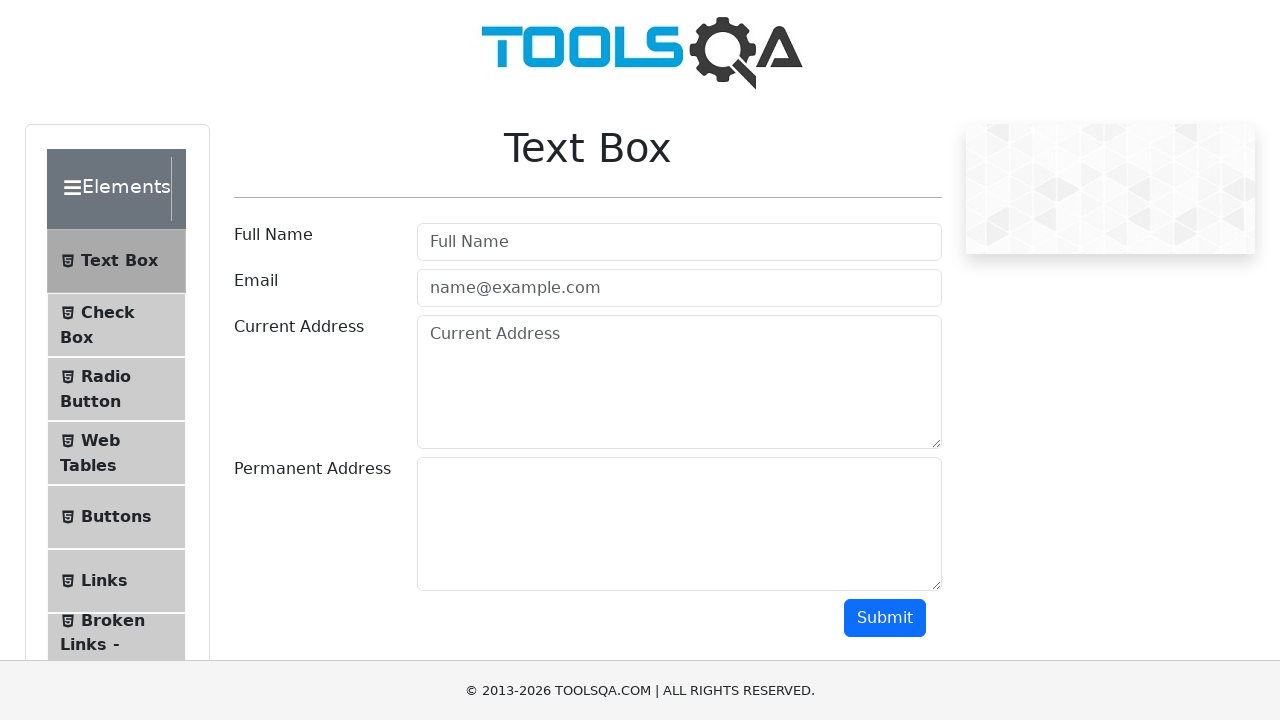

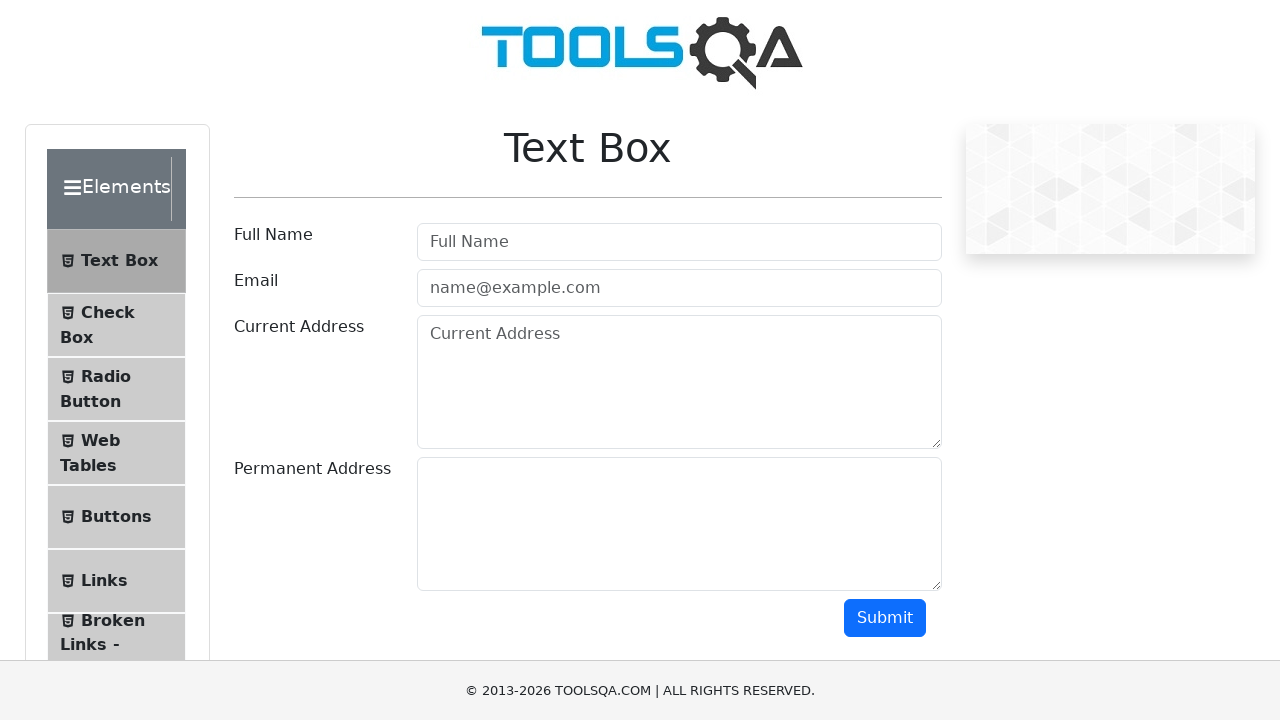